Tests unmarking items as complete by unchecking their checkboxes.

Starting URL: https://demo.playwright.dev/todomvc

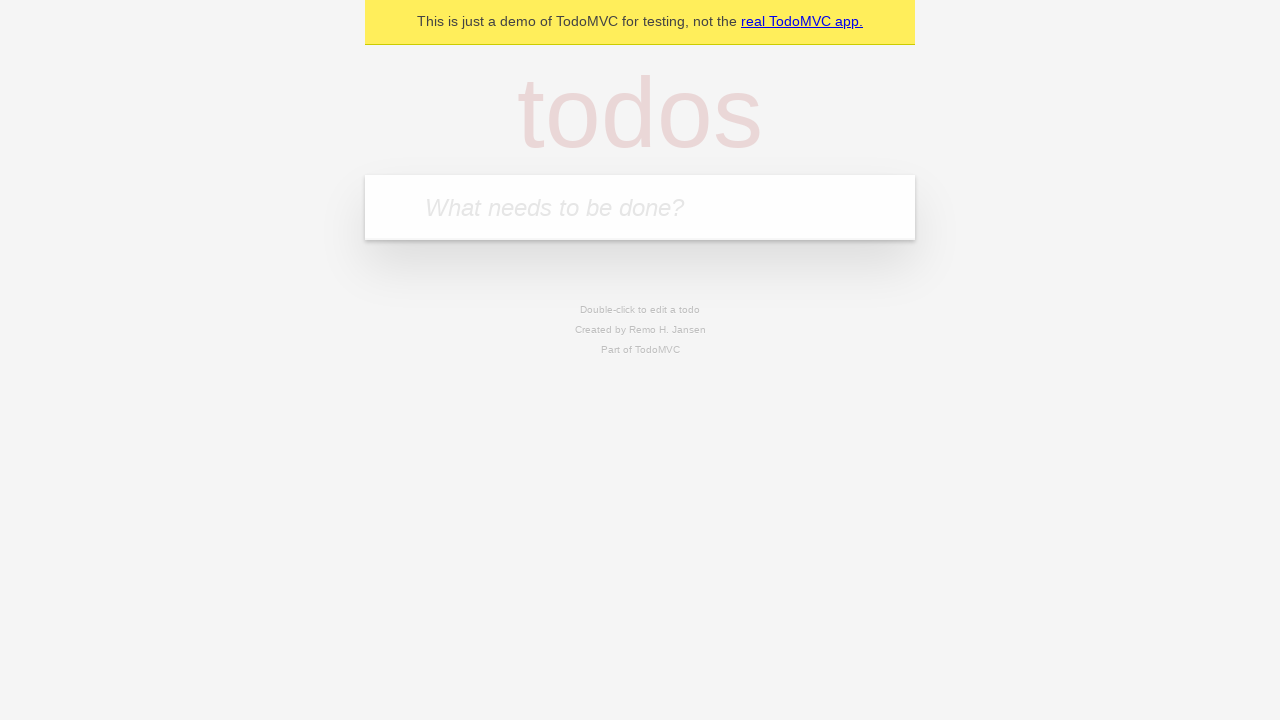

Filled todo input field with 'buy some cheese' on internal:attr=[placeholder="What needs to be done?"i]
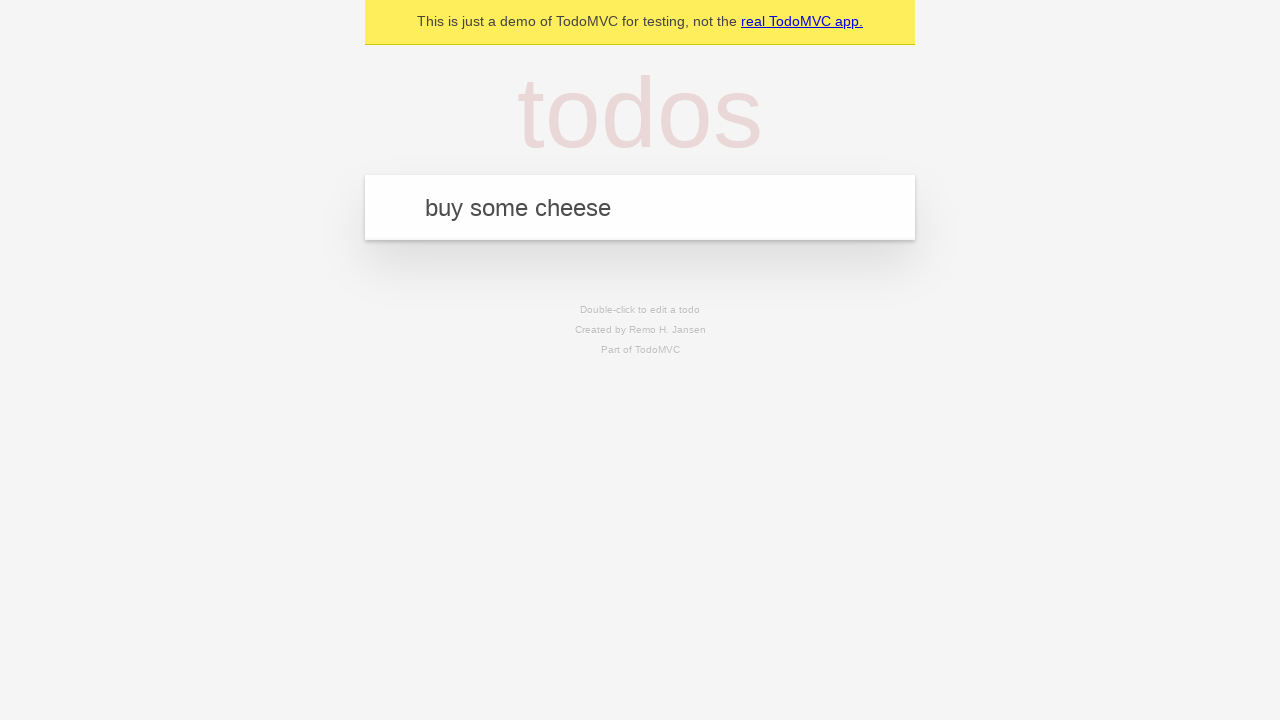

Pressed Enter to create first todo item on internal:attr=[placeholder="What needs to be done?"i]
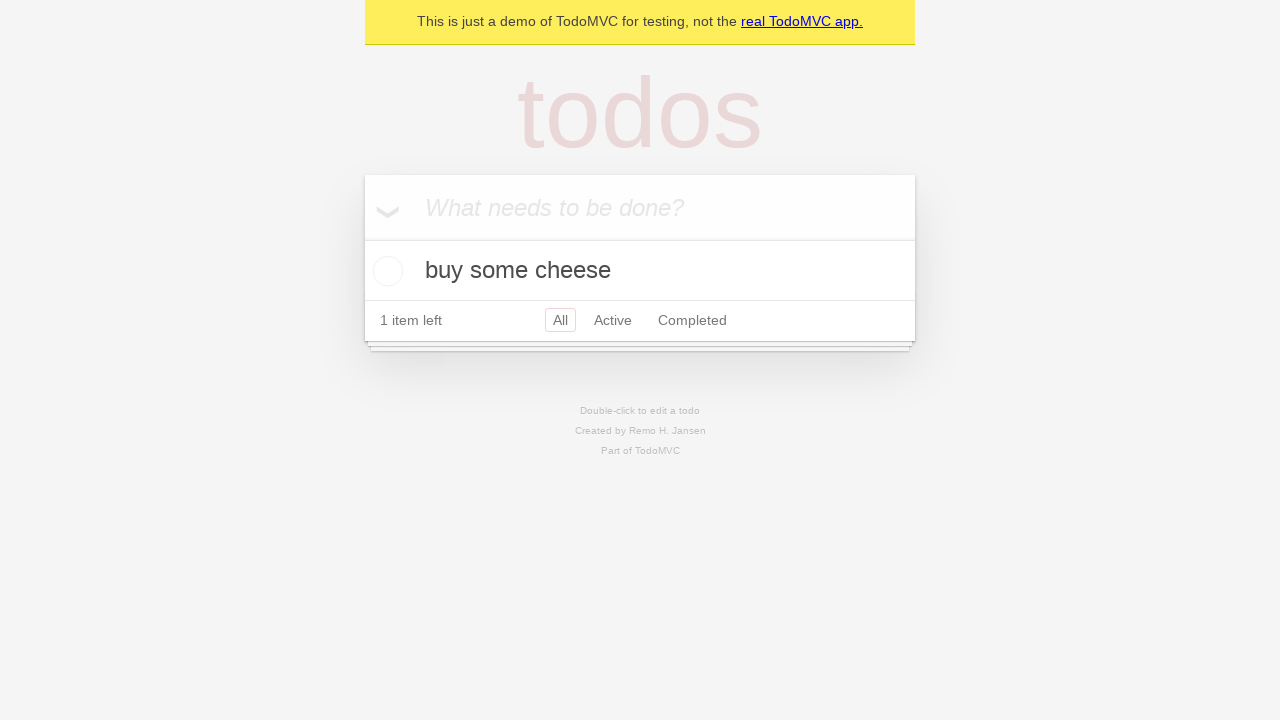

Filled todo input field with 'feed the cat' on internal:attr=[placeholder="What needs to be done?"i]
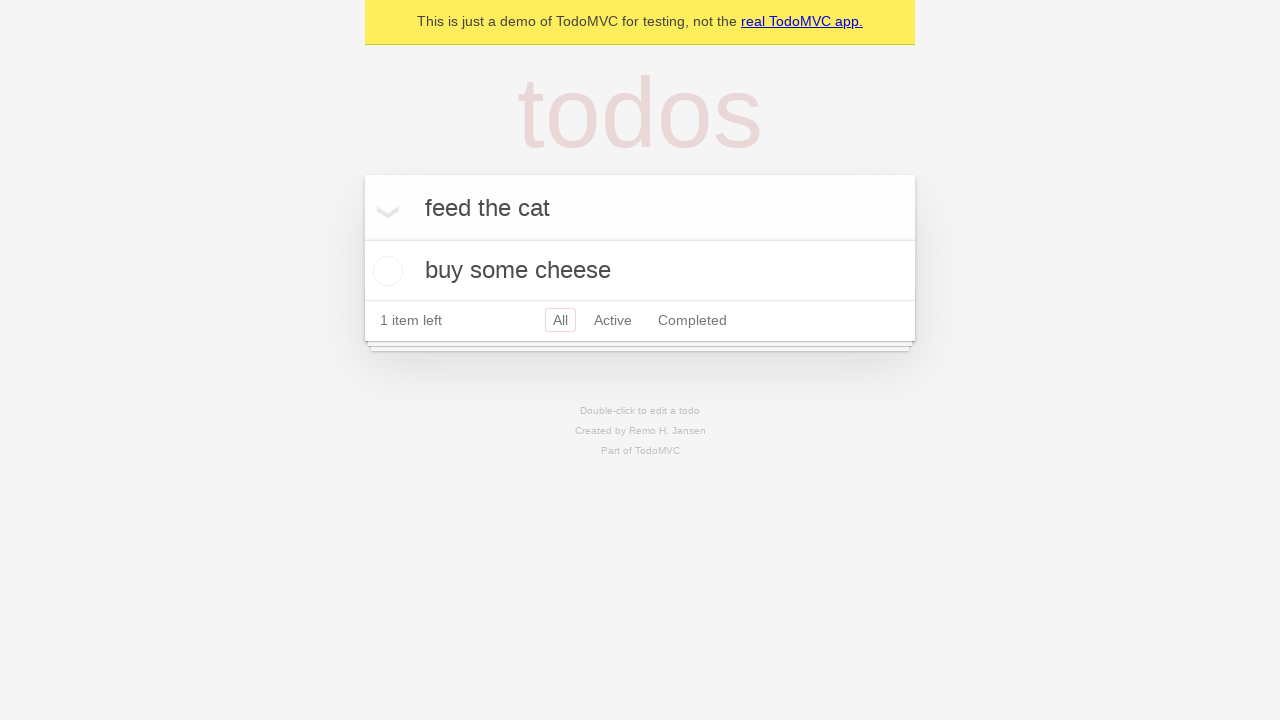

Pressed Enter to create second todo item on internal:attr=[placeholder="What needs to be done?"i]
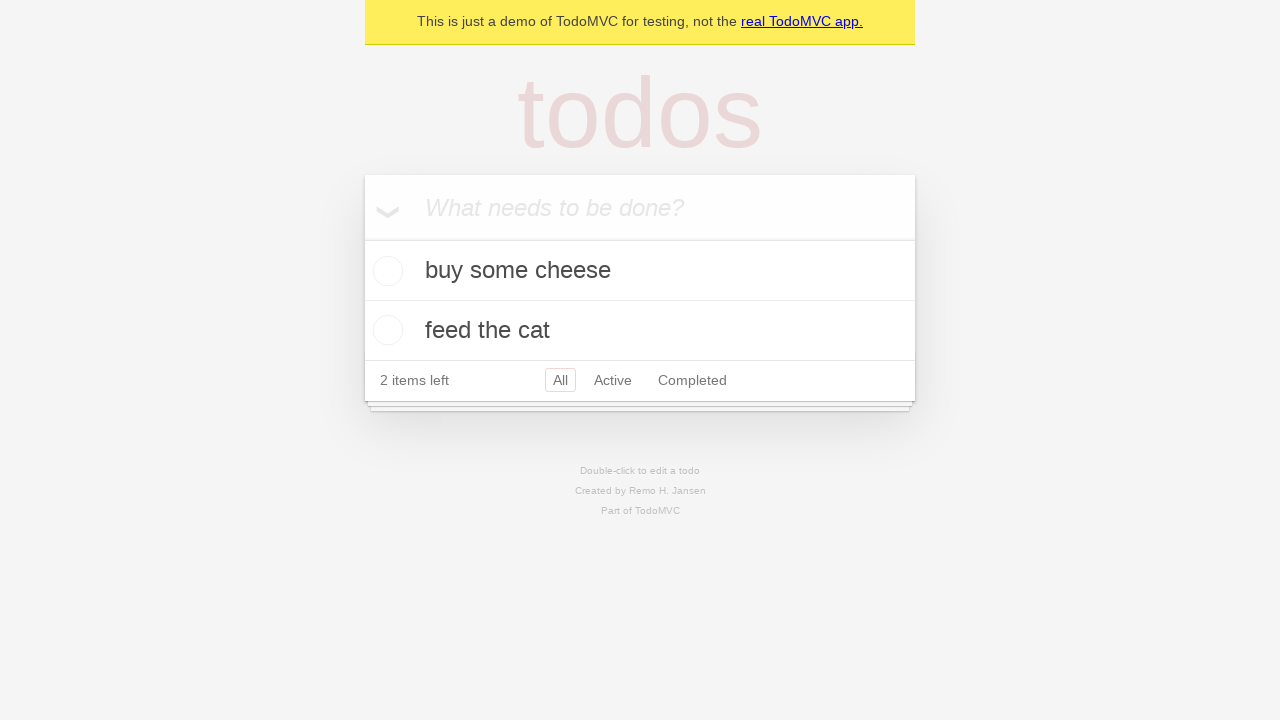

Checked checkbox for first todo item 'buy some cheese' at (385, 271) on internal:testid=[data-testid="todo-item"s] >> nth=0 >> internal:role=checkbox
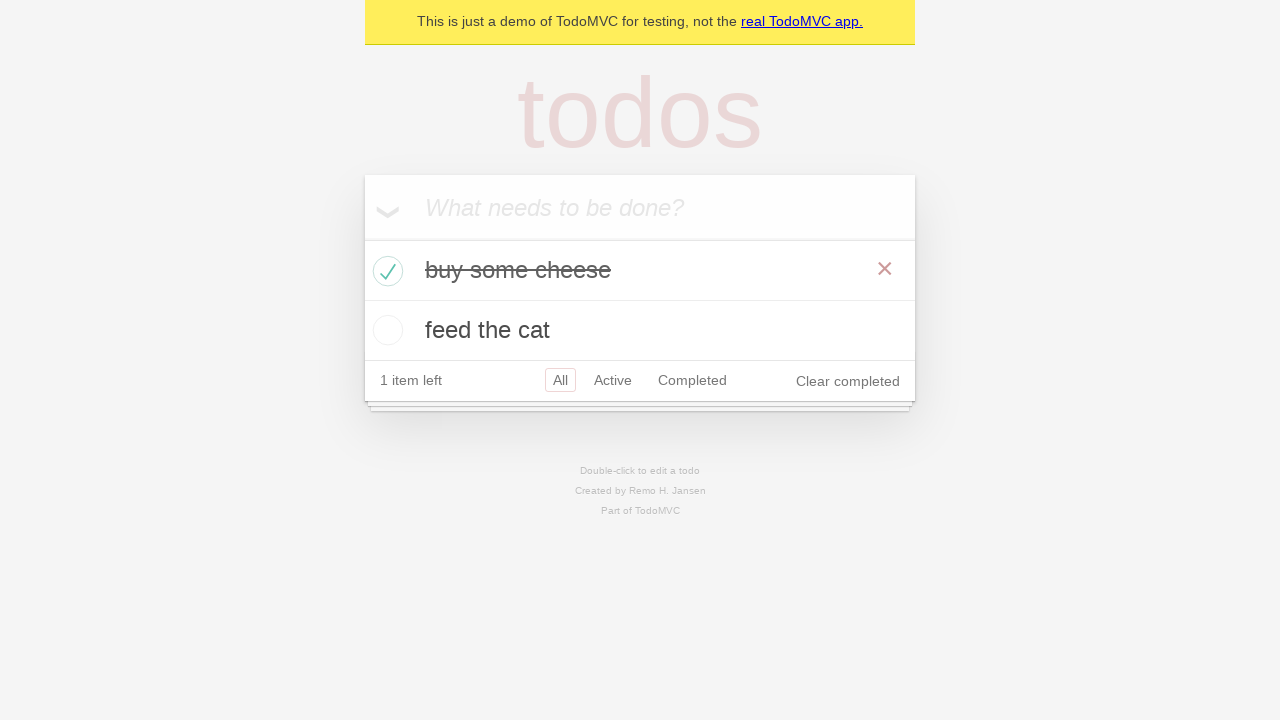

Unchecked checkbox for first todo item to mark as incomplete at (385, 271) on internal:testid=[data-testid="todo-item"s] >> nth=0 >> internal:role=checkbox
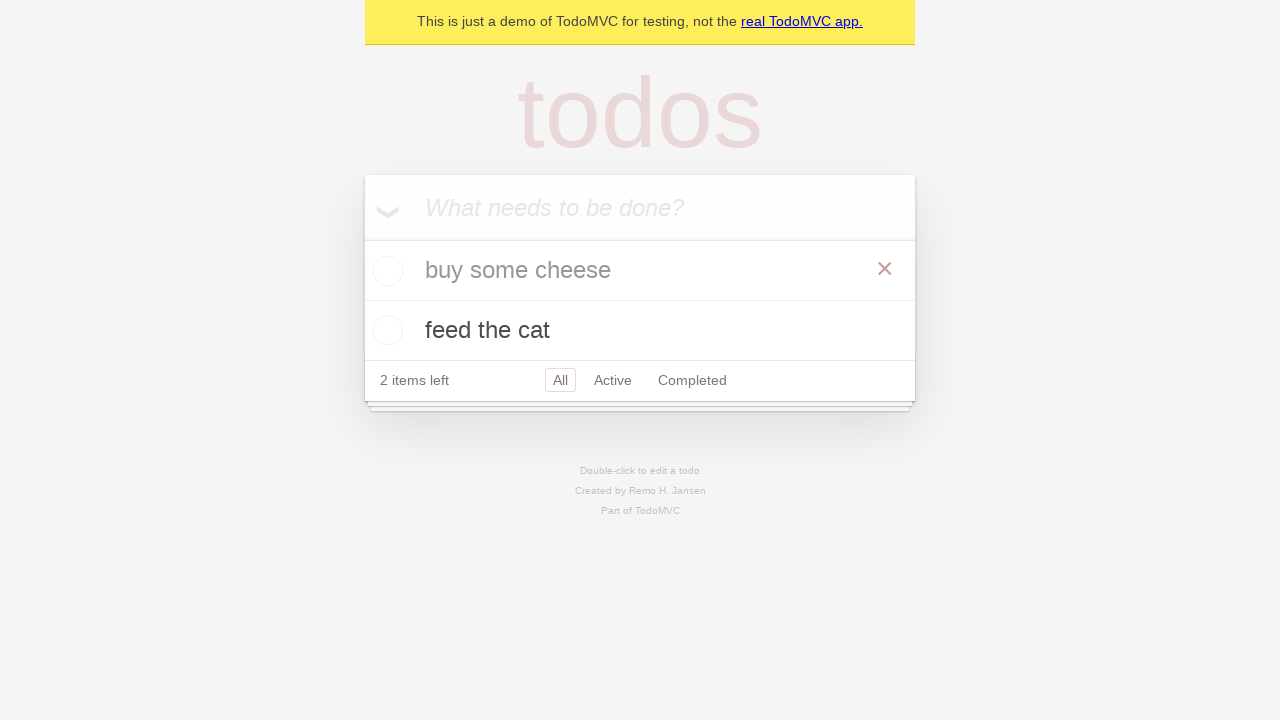

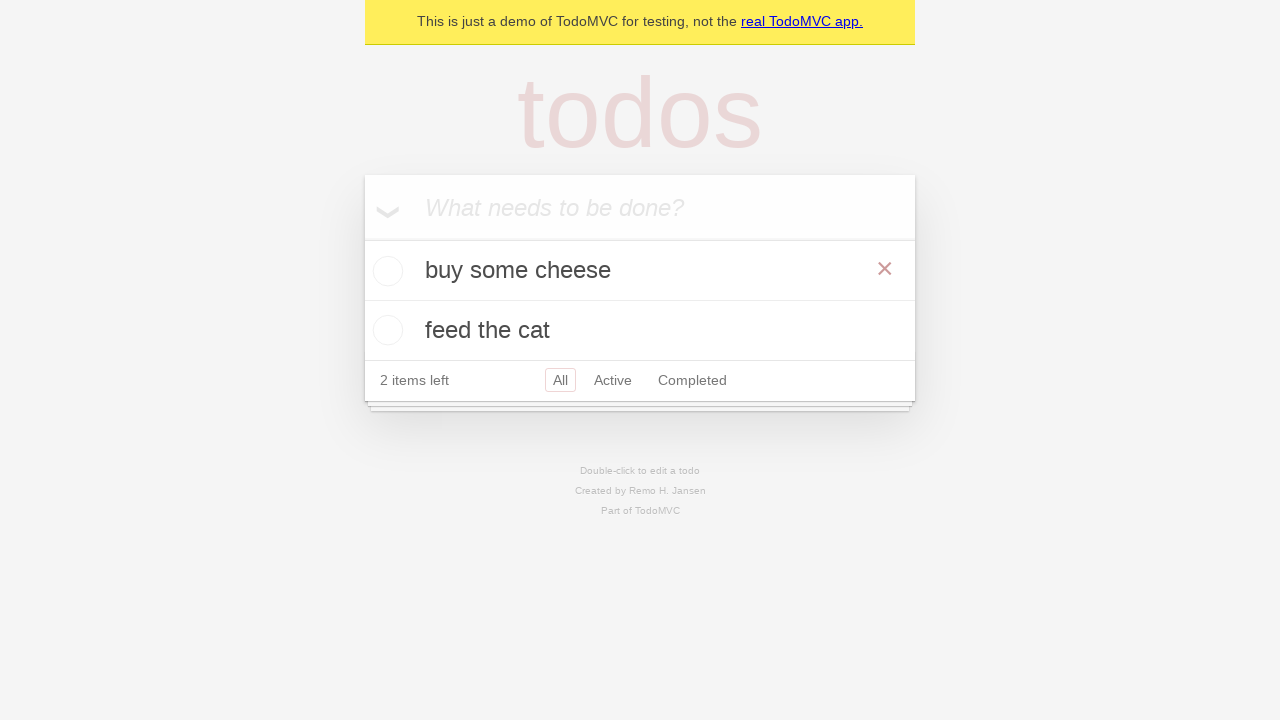